Tests navigation to the Privacy/Impressum page by clicking the impressum link

Starting URL: https://www.99-bottles-of-beer.net/

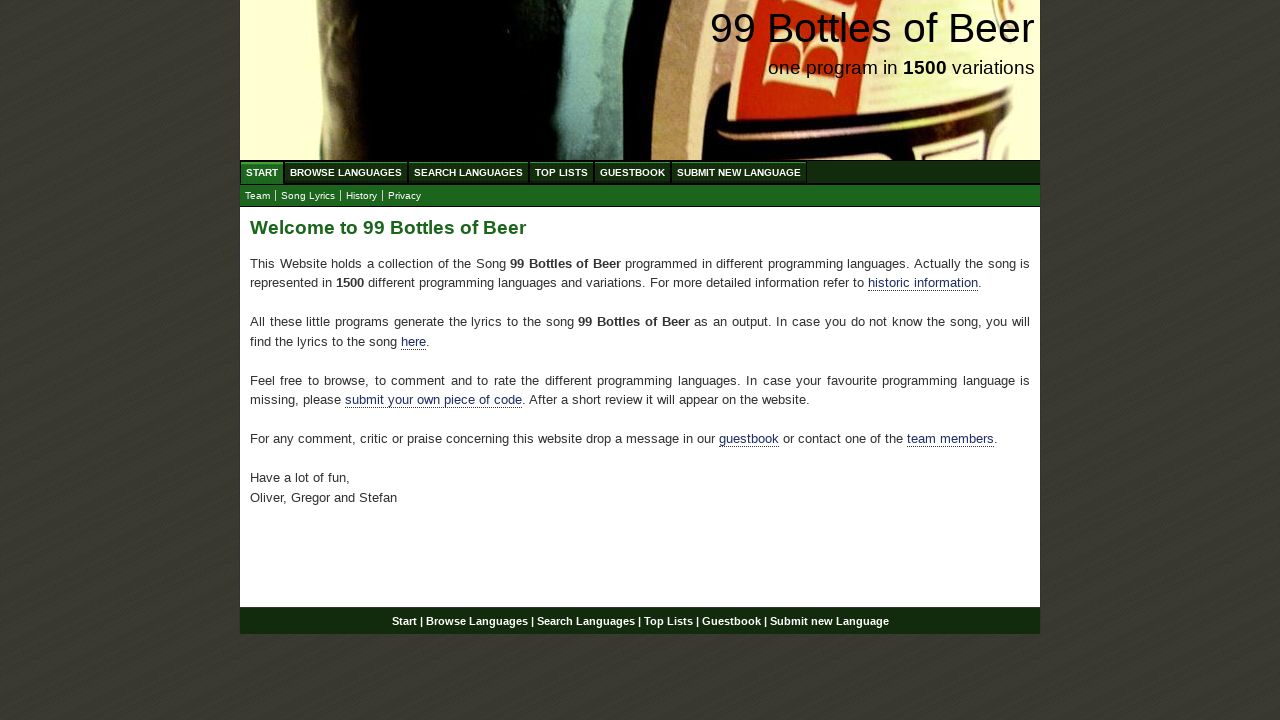

Clicked on the Impressum/Privacy link at (404, 196) on a[href='impressum.html']
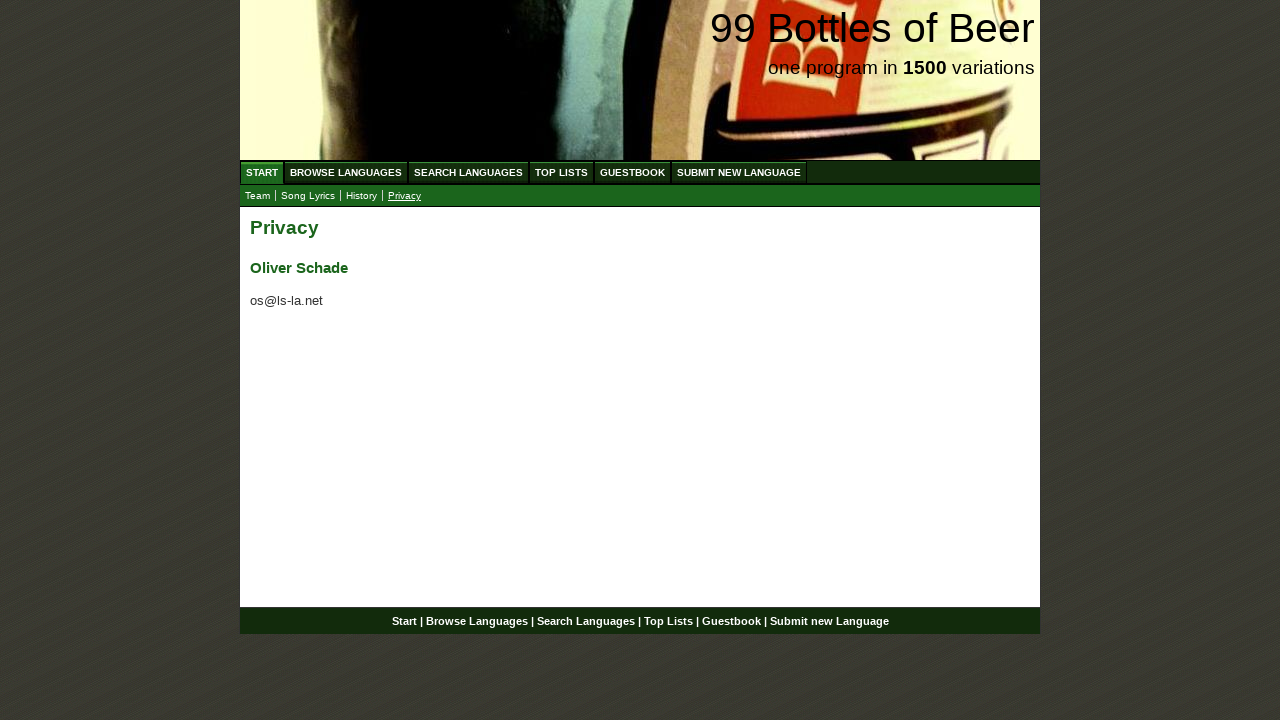

Navigation to Privacy/Impressum page completed
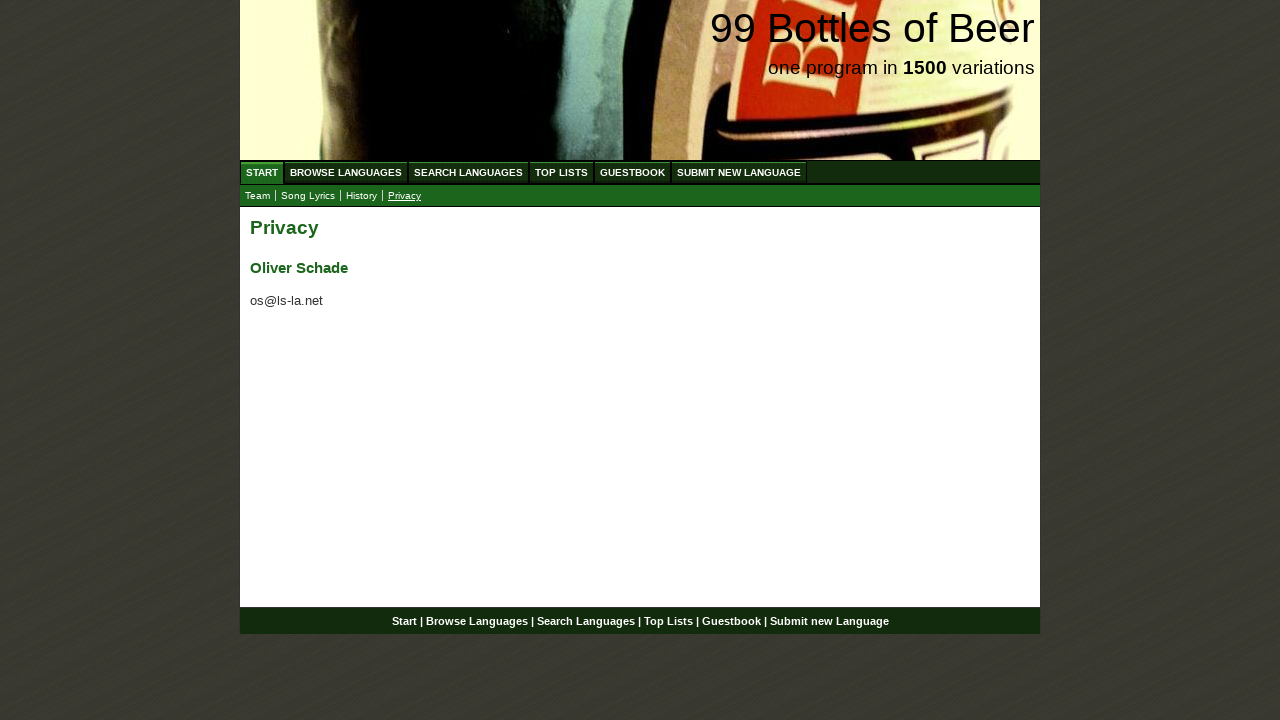

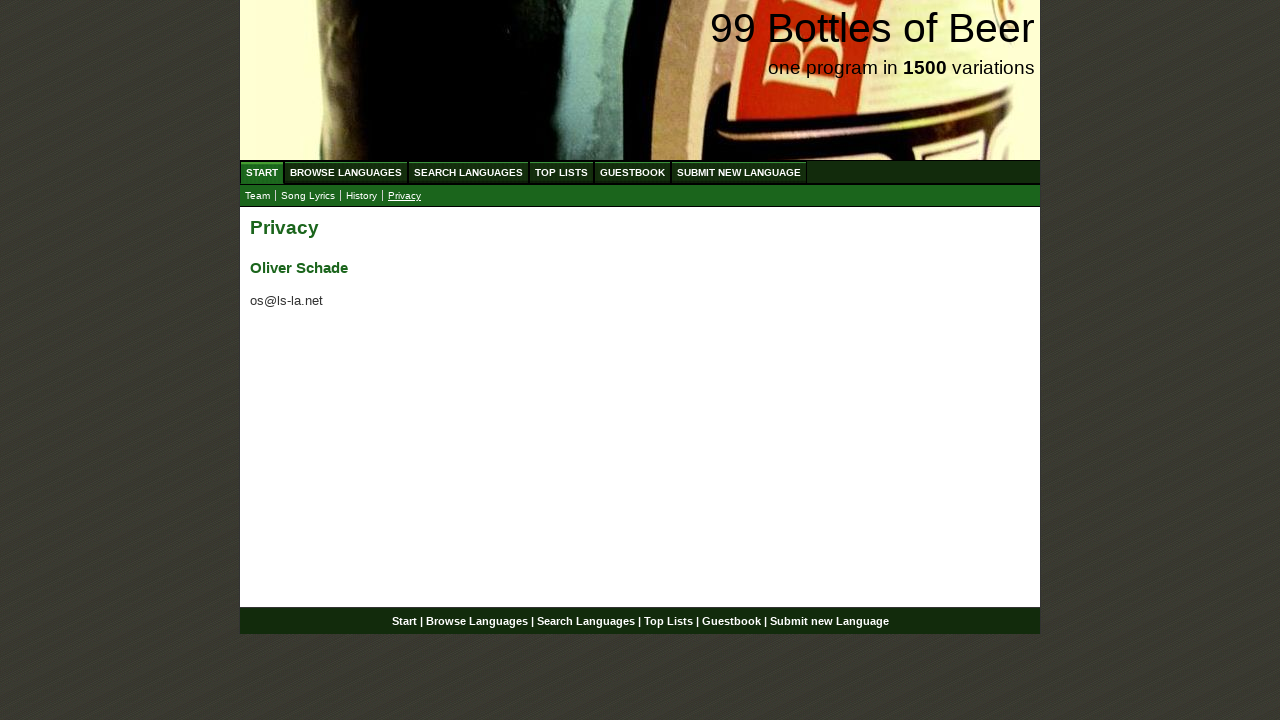